Navigates to a Selenium practice e-commerce page and verifies that product elements are present and visible on the page.

Starting URL: https://rahulshettyacademy.com/seleniumPractise/#/

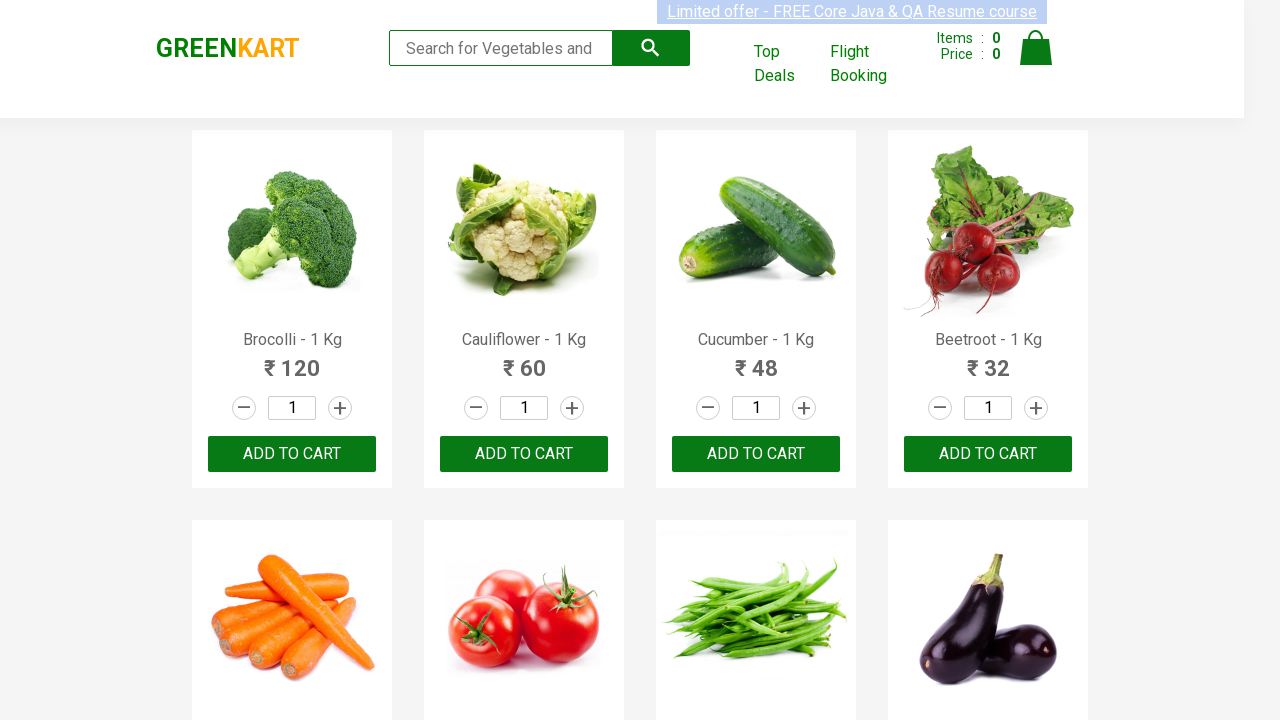

Navigated to Selenium practice e-commerce page
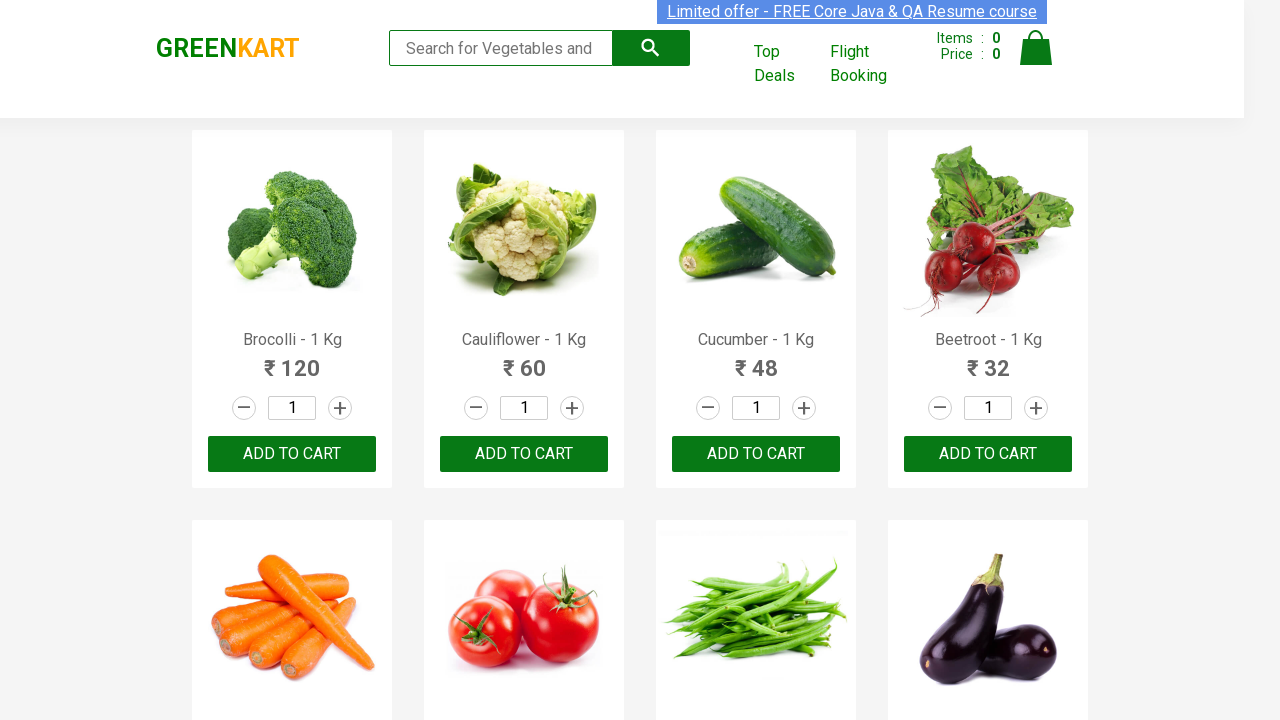

Products container loaded
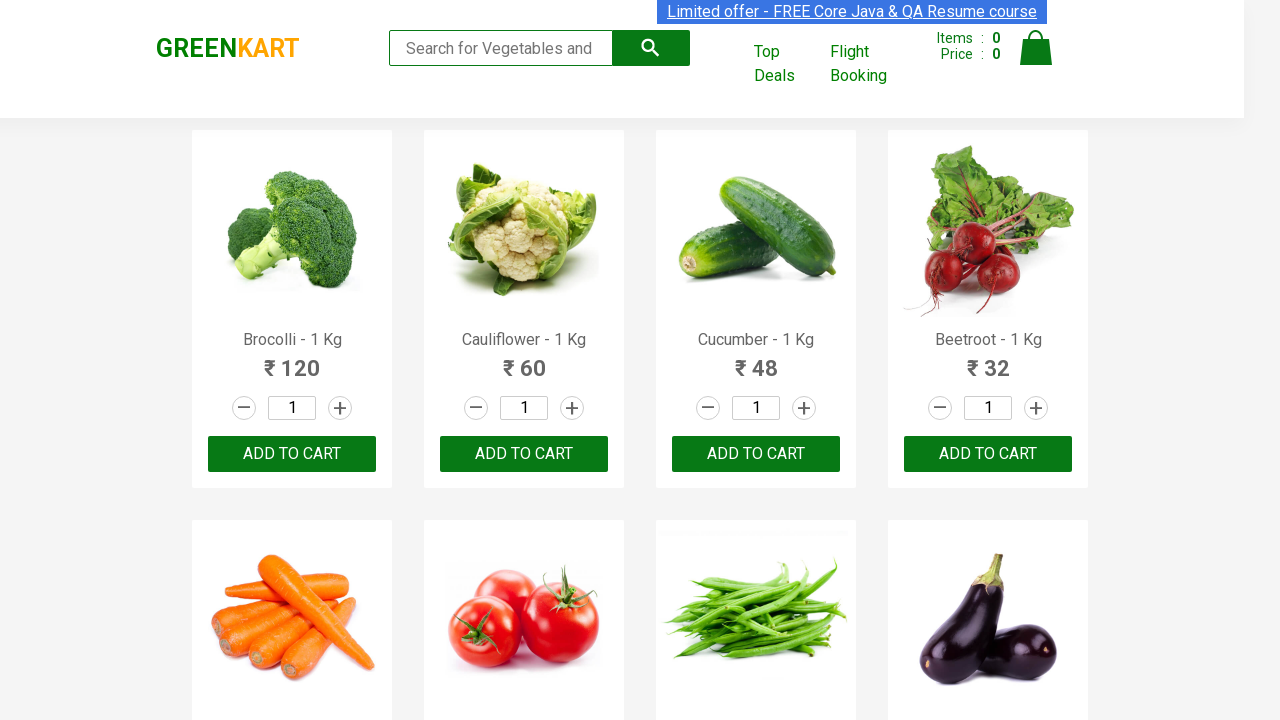

Located product elements on the page
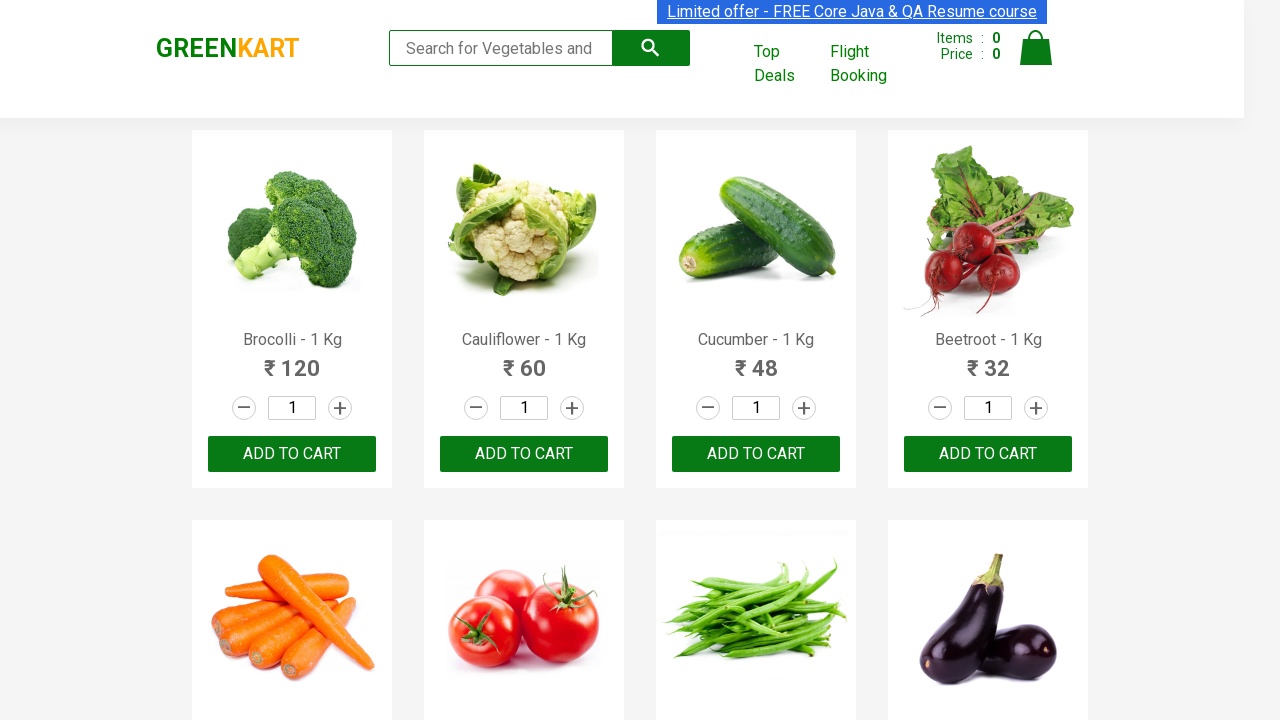

First product element became visible
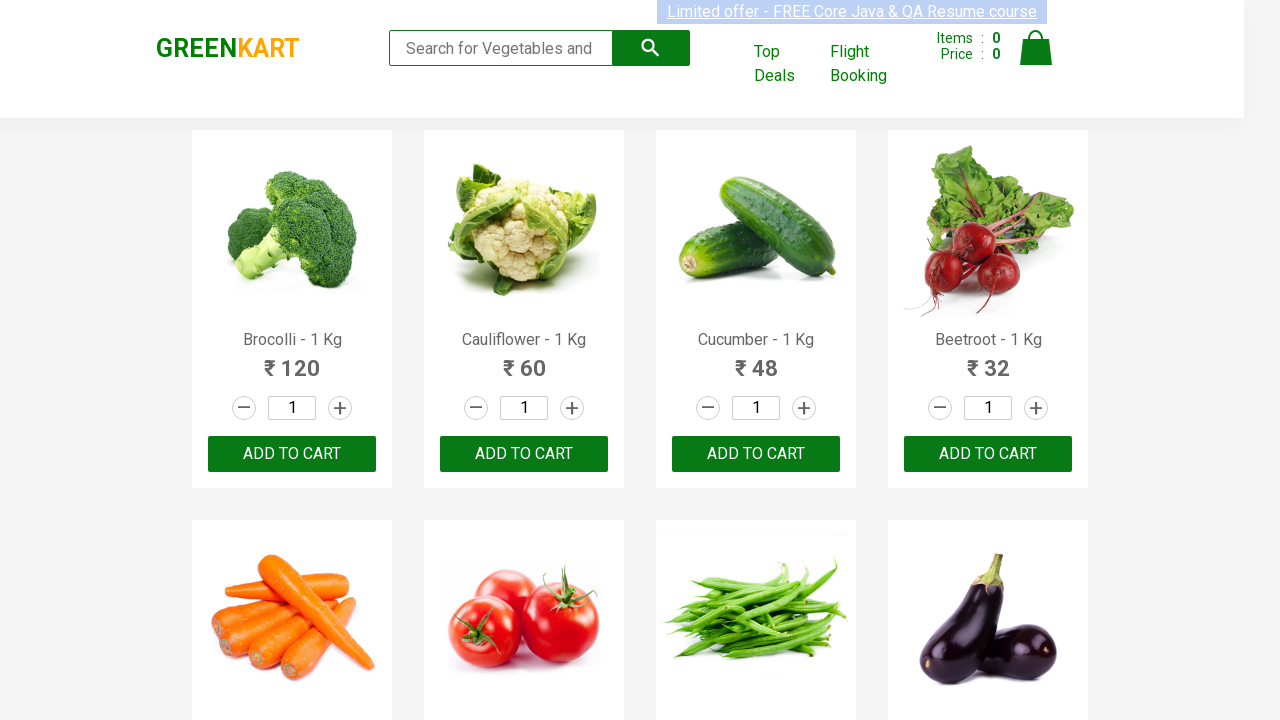

Verified that product elements are present on the page
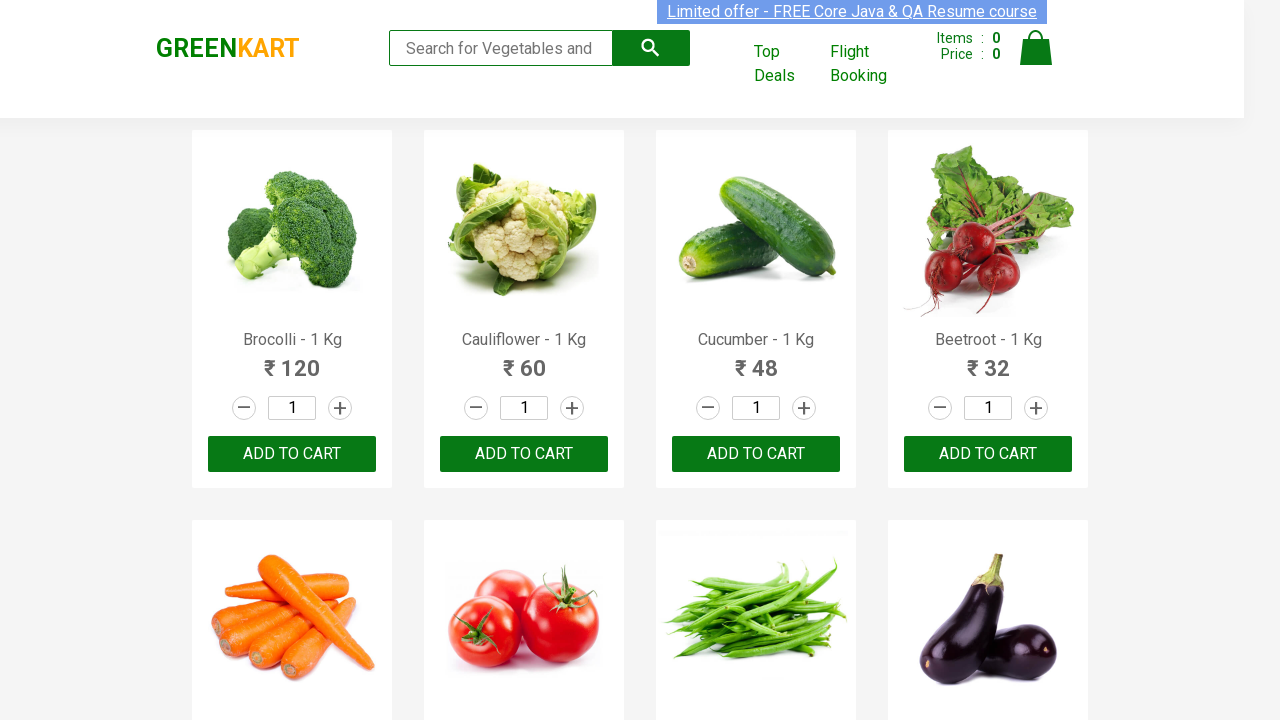

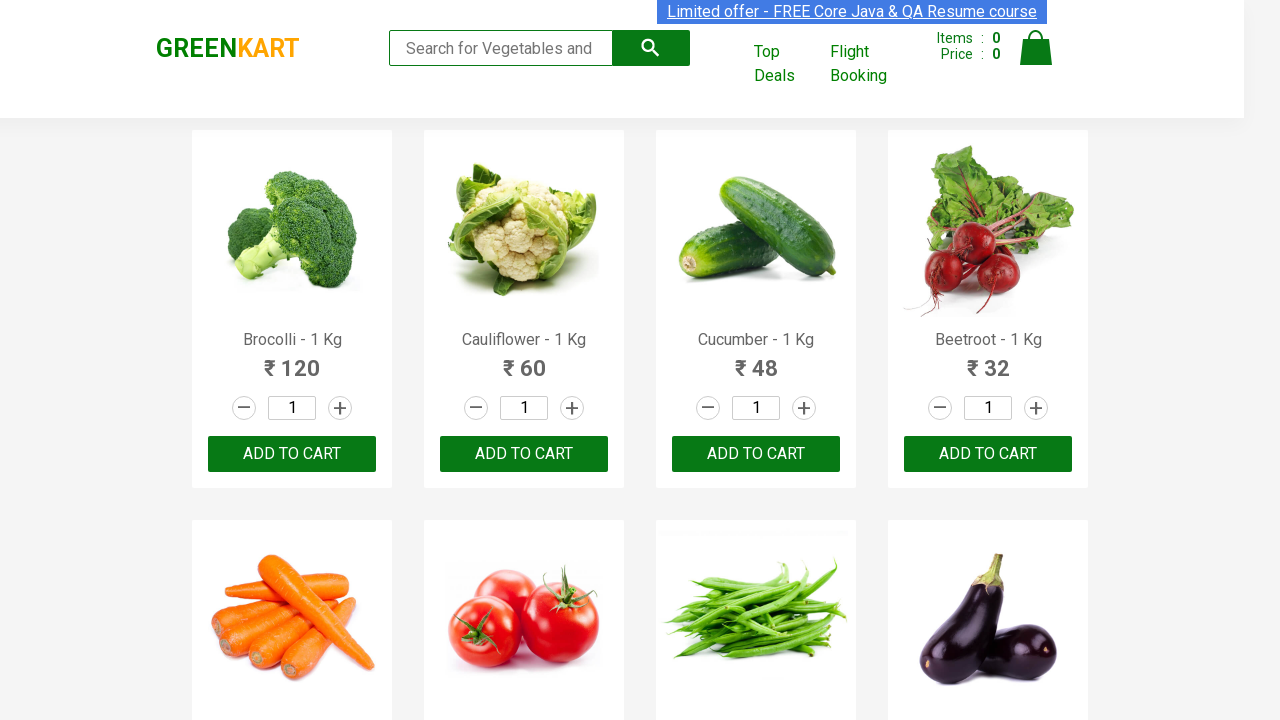